Tests the 12306 railway ticket query functionality by filling in departure station, arrival station, and travel date, then submitting the search form to query available tickets.

Starting URL: https://kyfw.12306.cn/otn/leftTicket/init

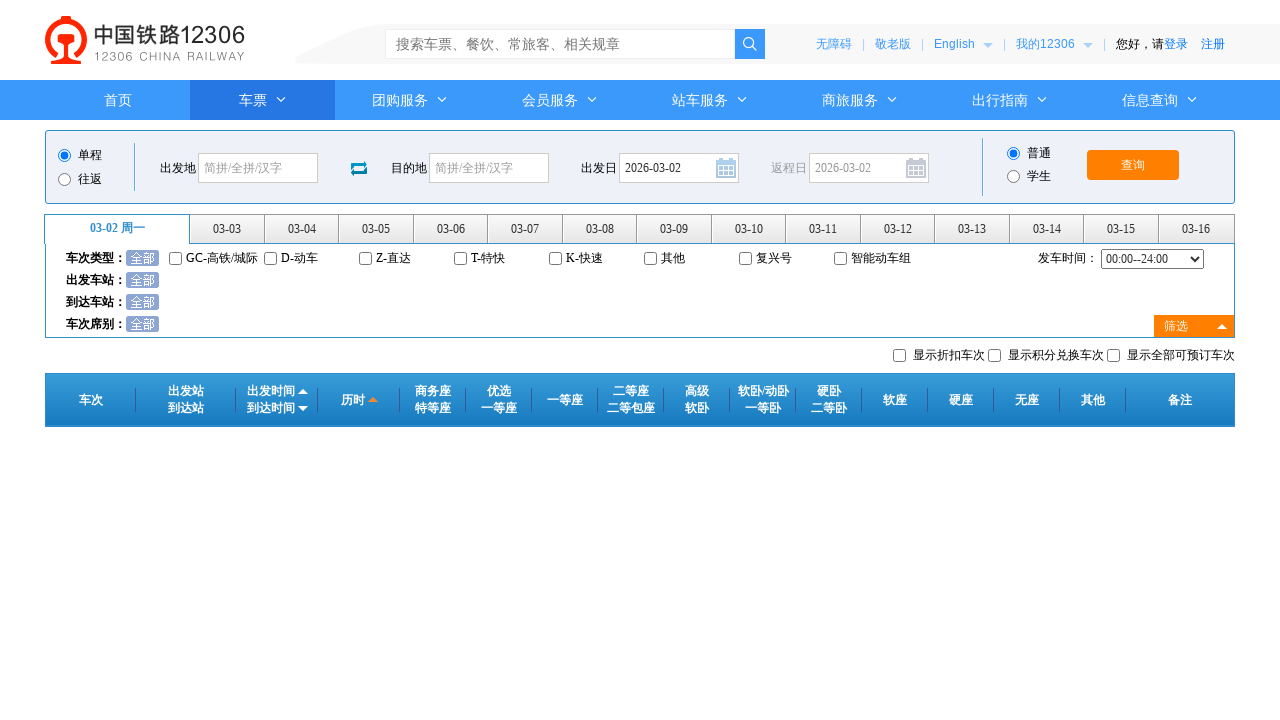

Clicked departure station field at (258, 168) on #fromStationText
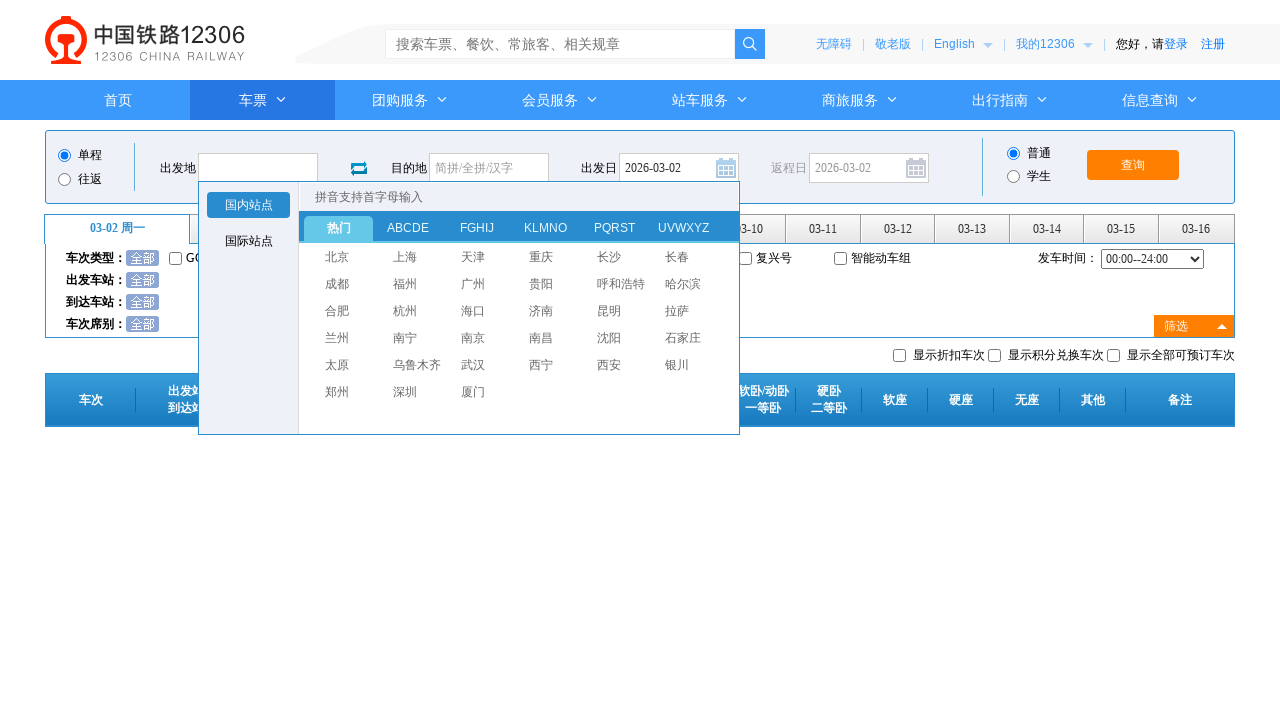

Filled departure station with '上海' (Shanghai) on #fromStationText
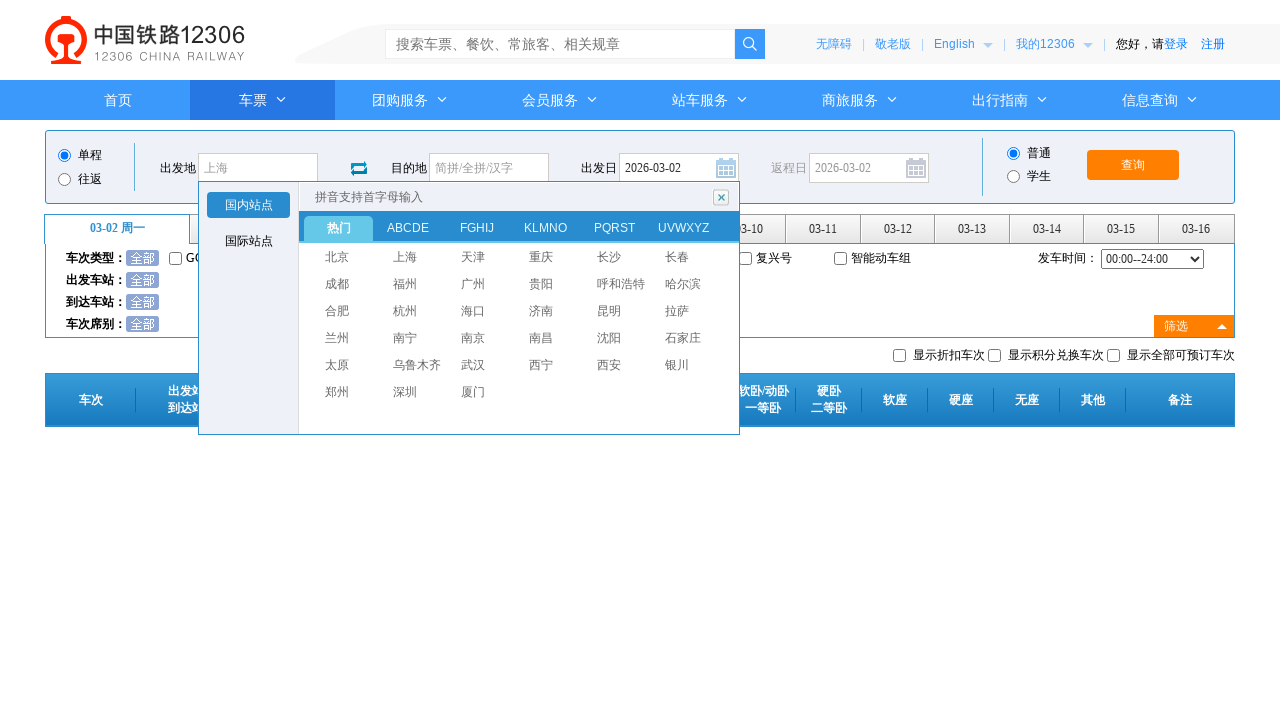

Pressed Enter to confirm departure station selection
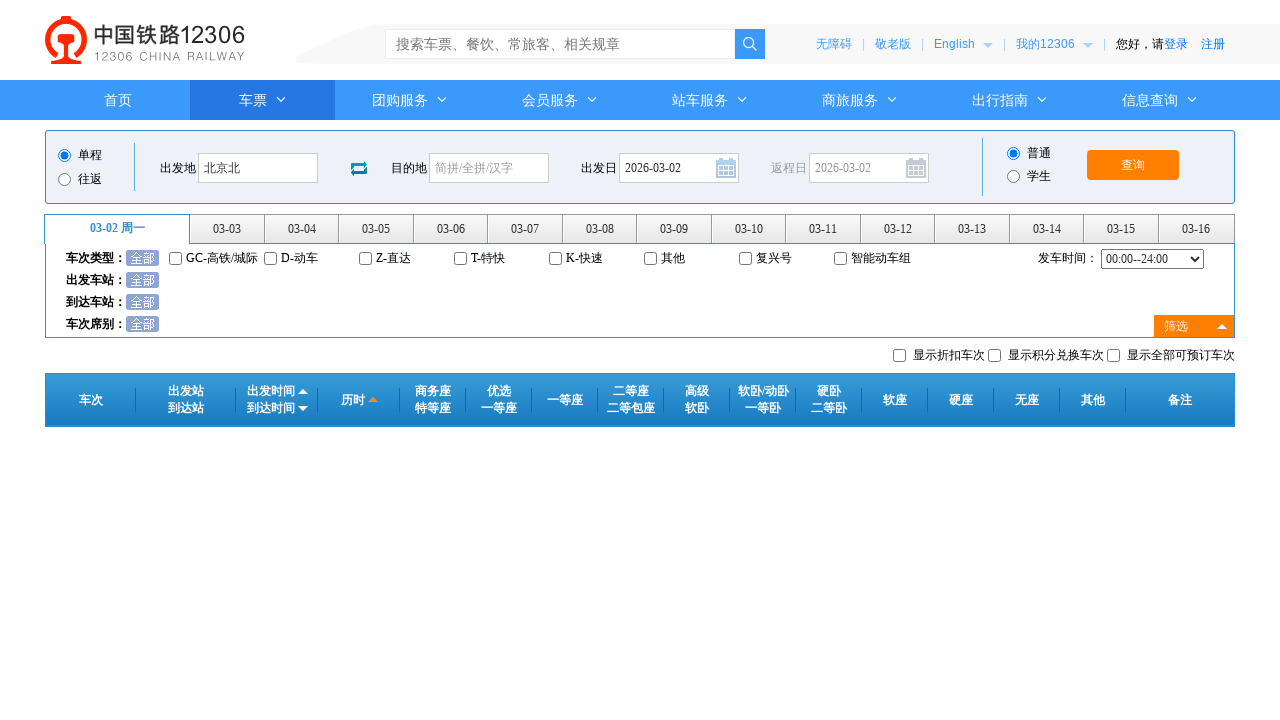

Clicked arrival station field at (489, 168) on #toStationText
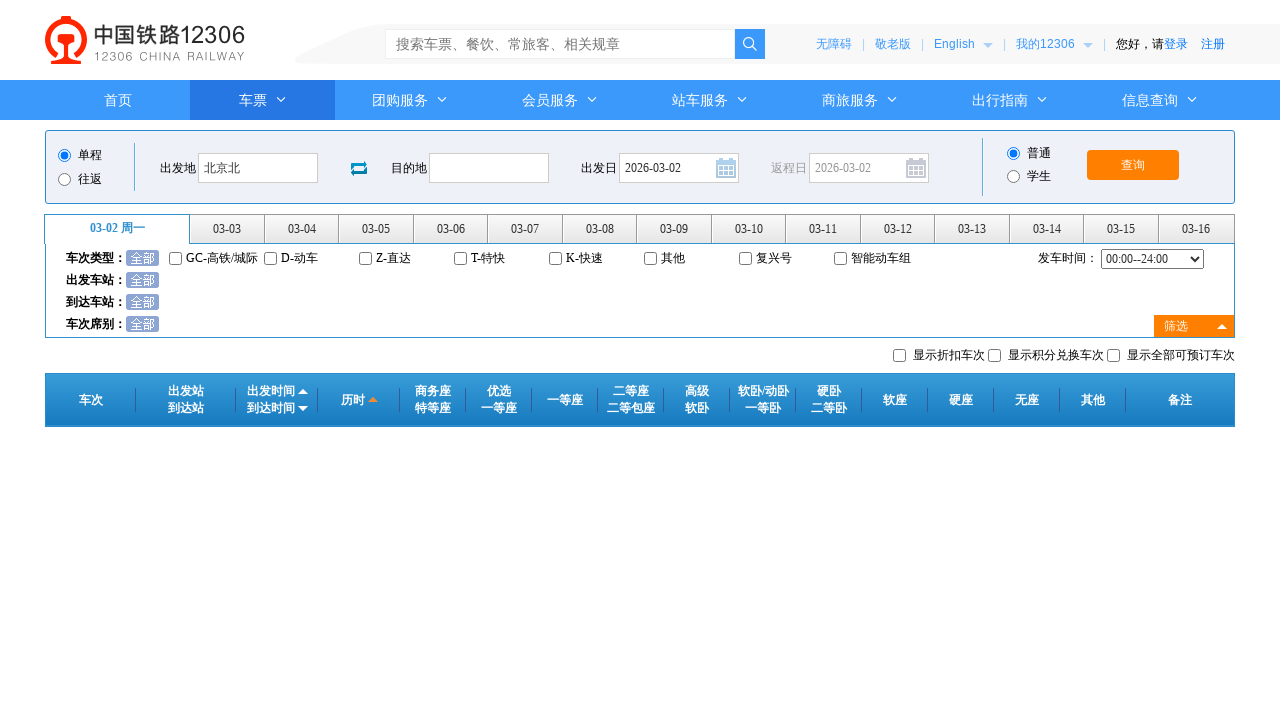

Filled arrival station with '北京' (Beijing) on #toStationText
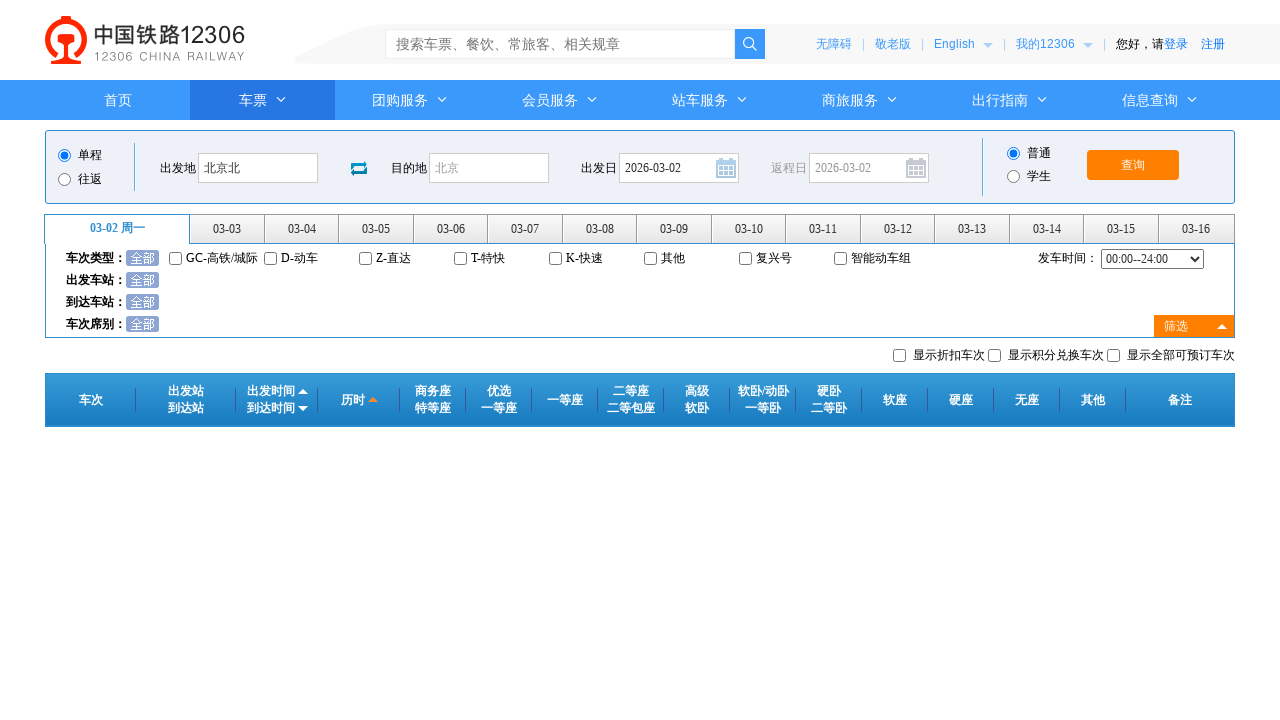

Pressed Enter to confirm arrival station selection
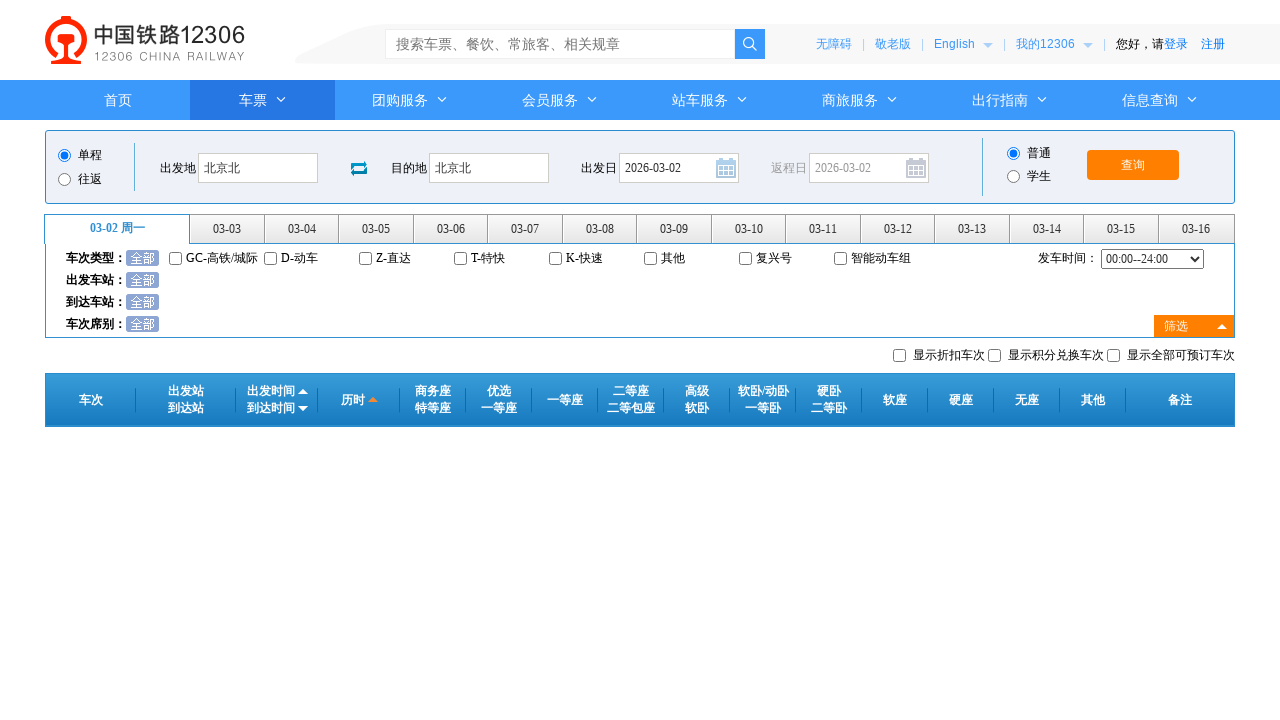

Removed readonly attribute from date field
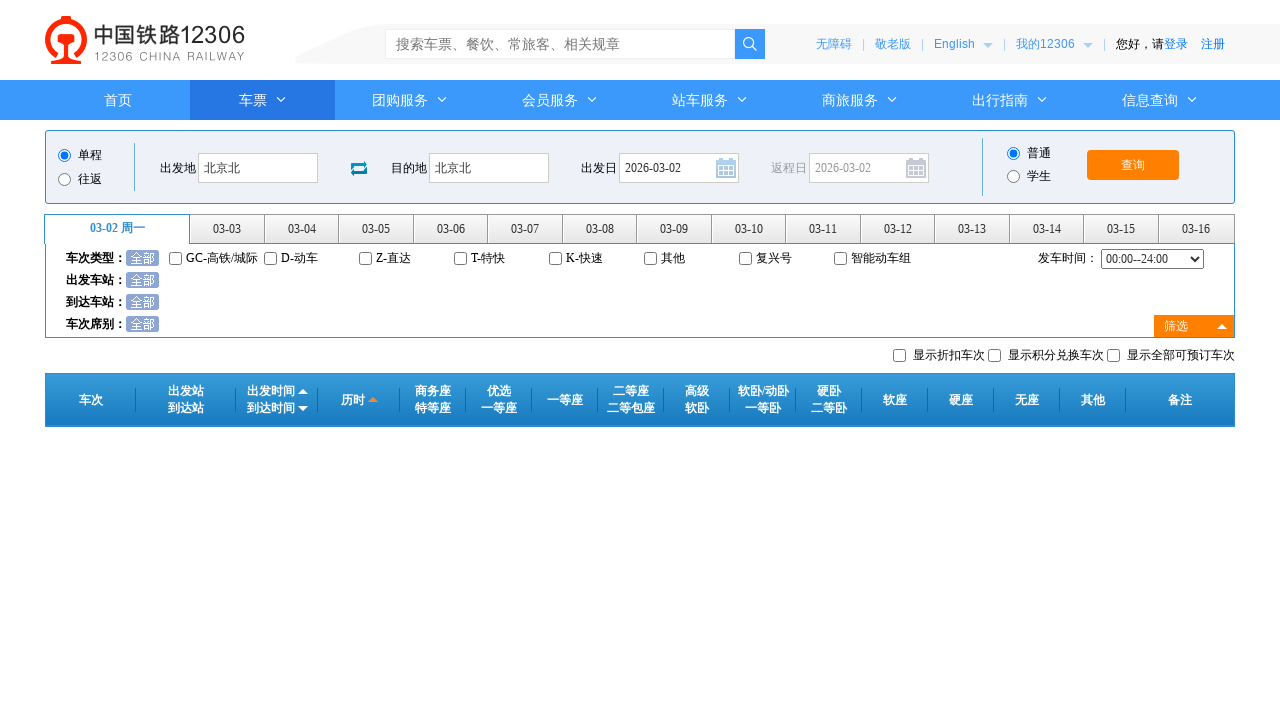

Filled travel date with '2024-03-15' on #train_date
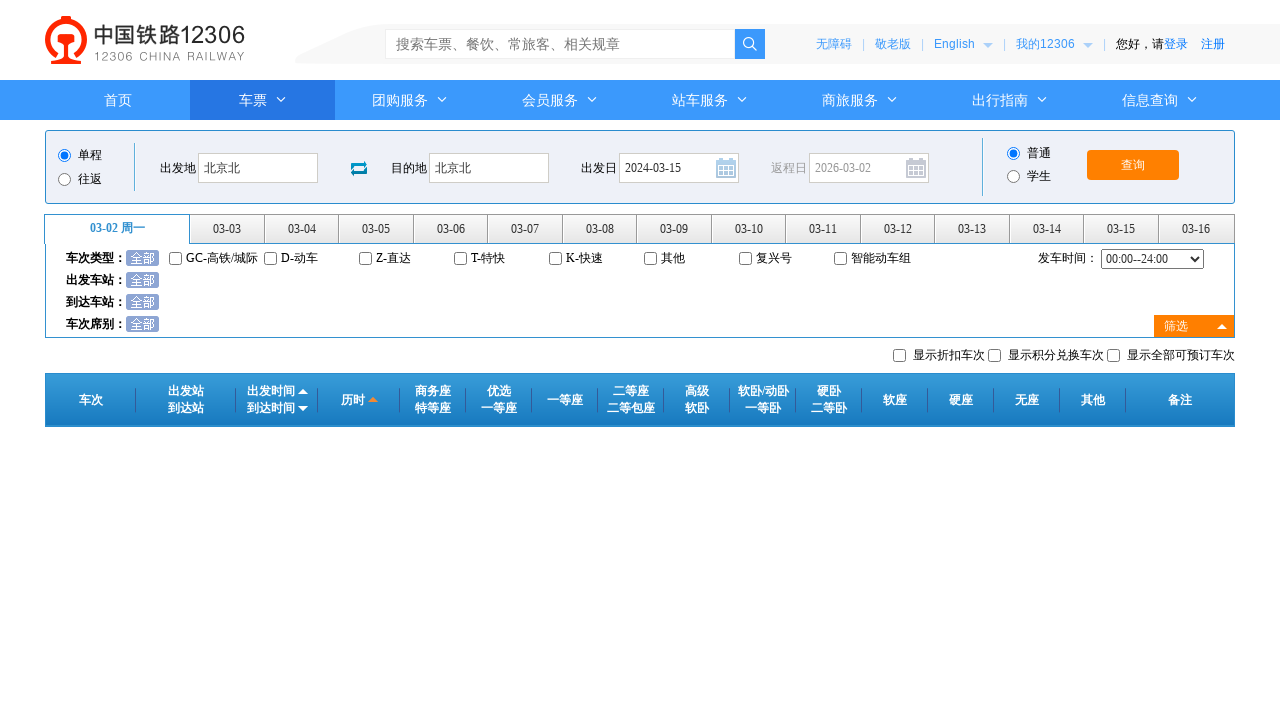

Clicked on date field to confirm date selection at (679, 168) on #train_date
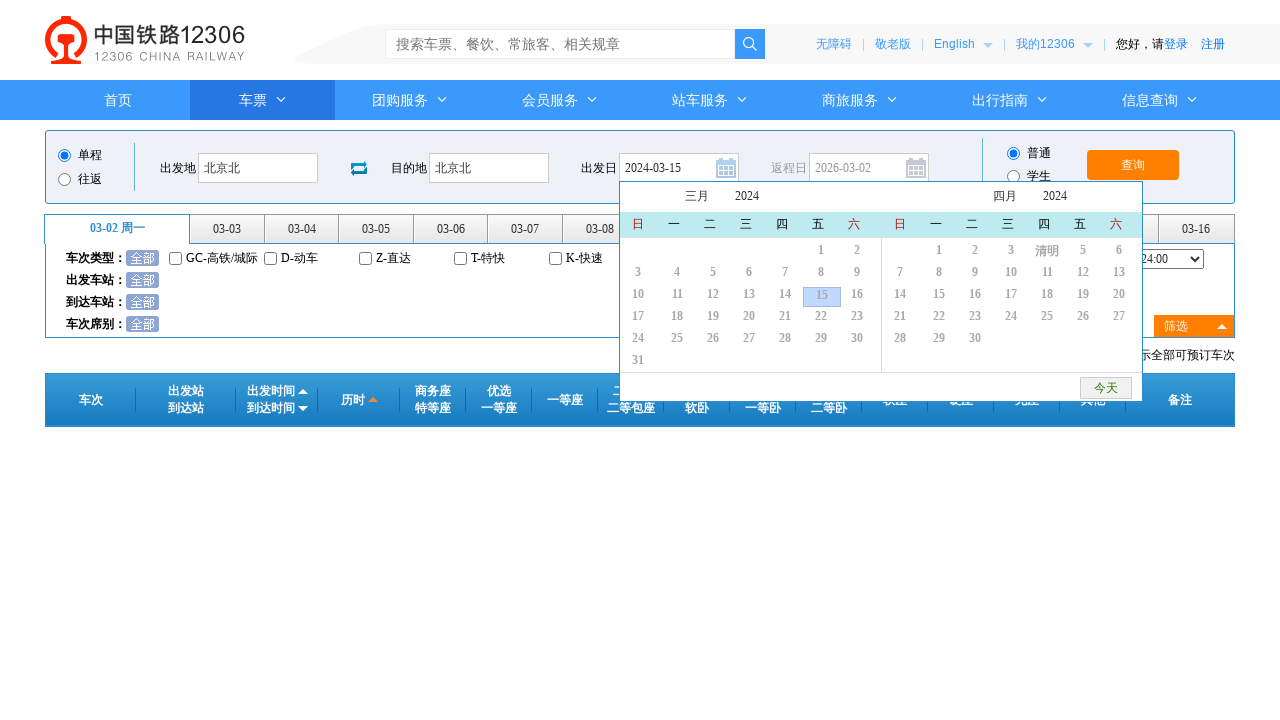

Clicked query button to search for available tickets at (1133, 165) on #query_ticket
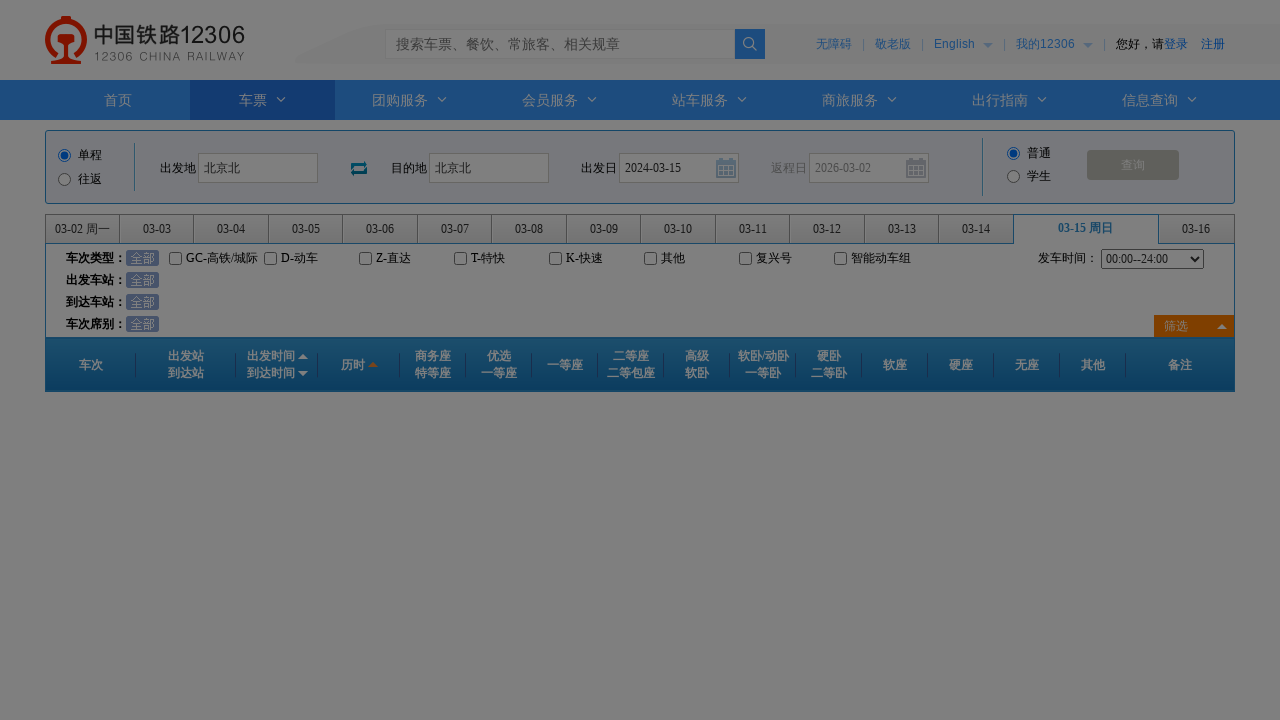

Waited 2 seconds for ticket search results to load
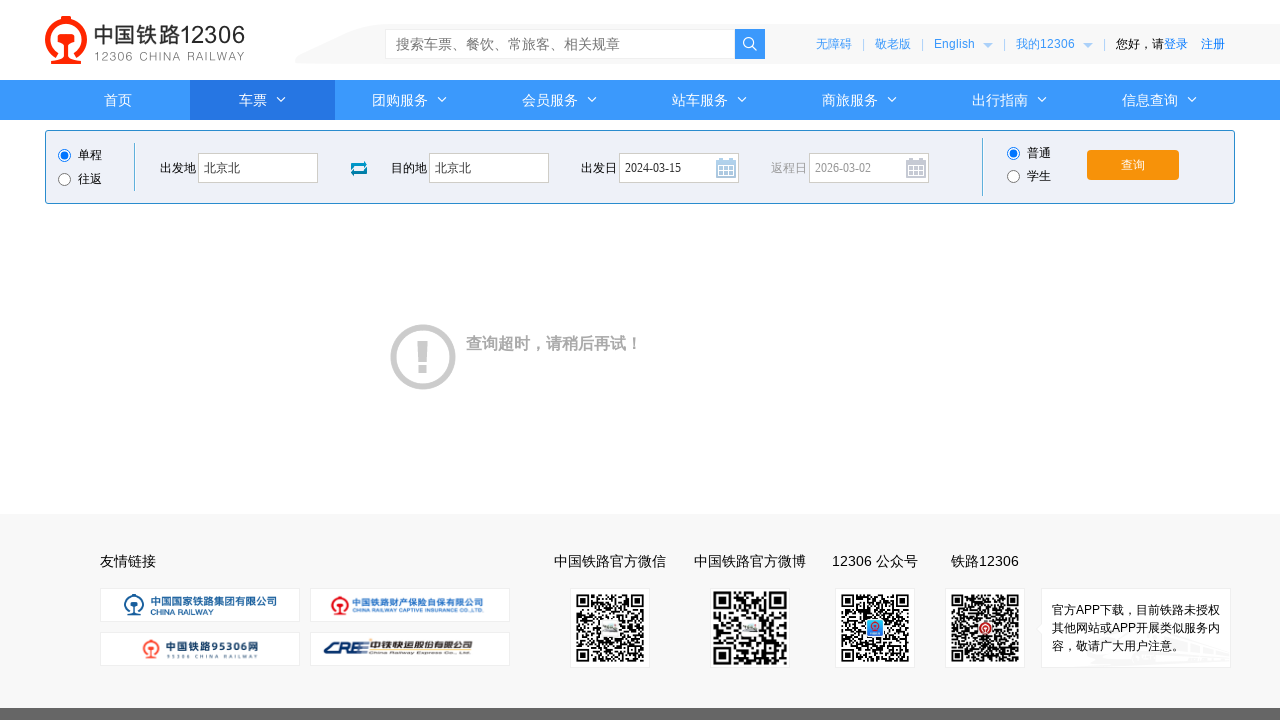

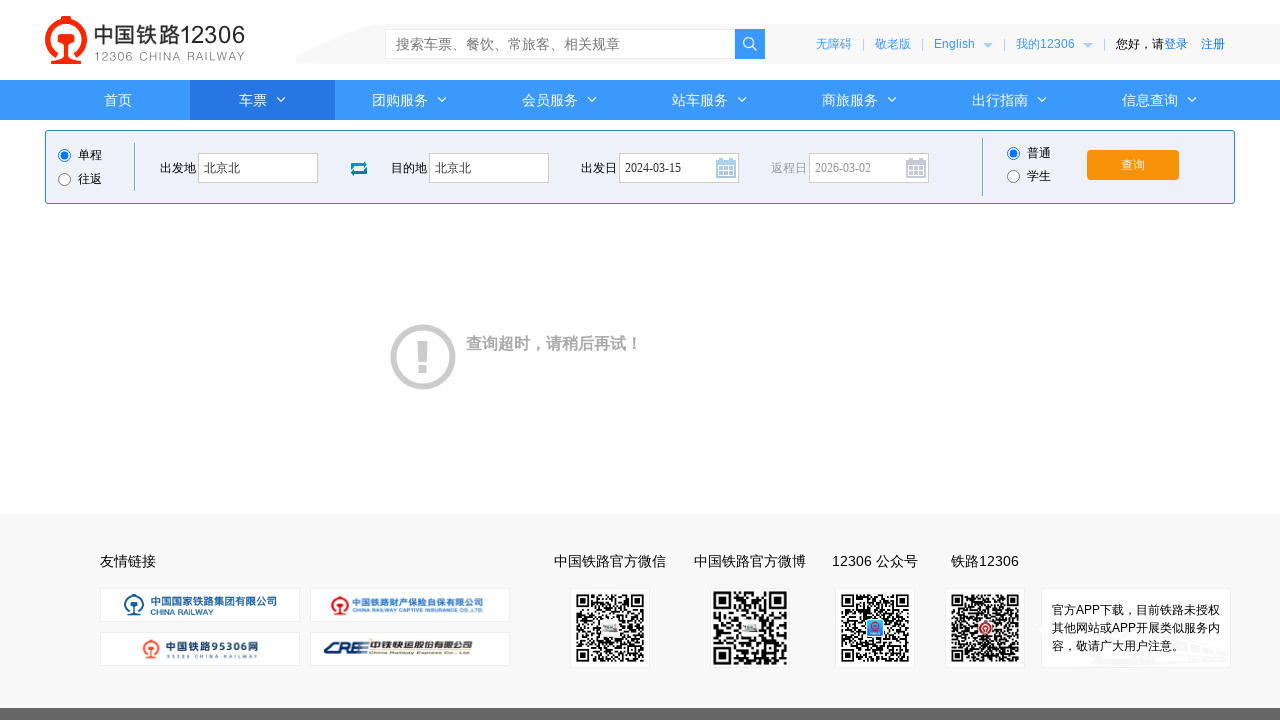